Tests popup validations including hiding/showing text elements, handling dialog popups, mouse hover actions, and interacting with iframes

Starting URL: https://rahulshettyacademy.com/AutomationPractice/

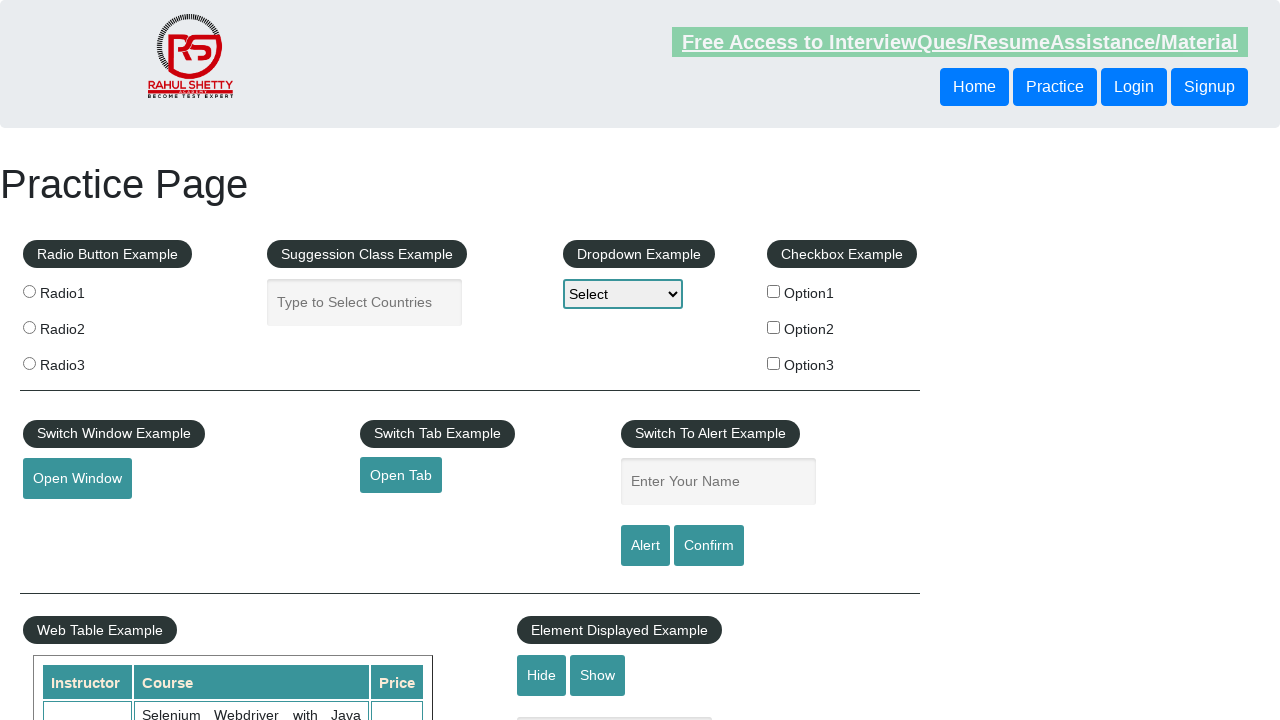

Verified displayed text is visible
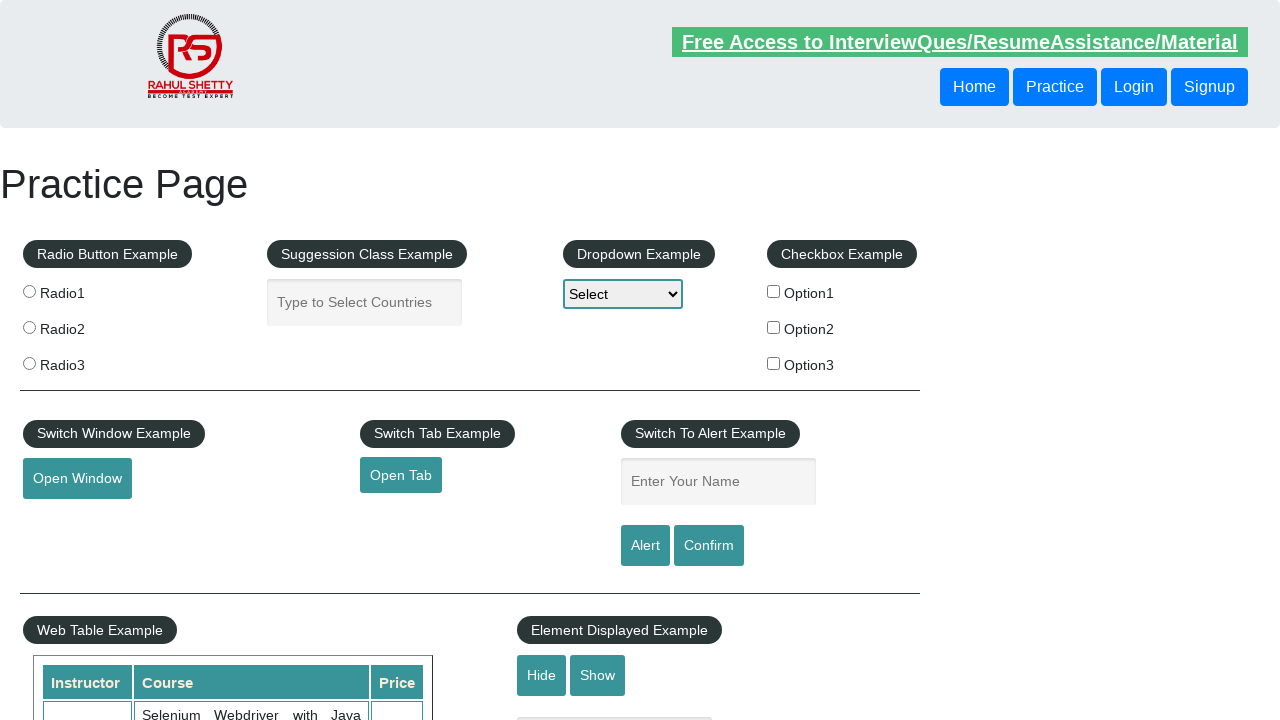

Clicked hide textbox button at (542, 675) on #hide-textbox
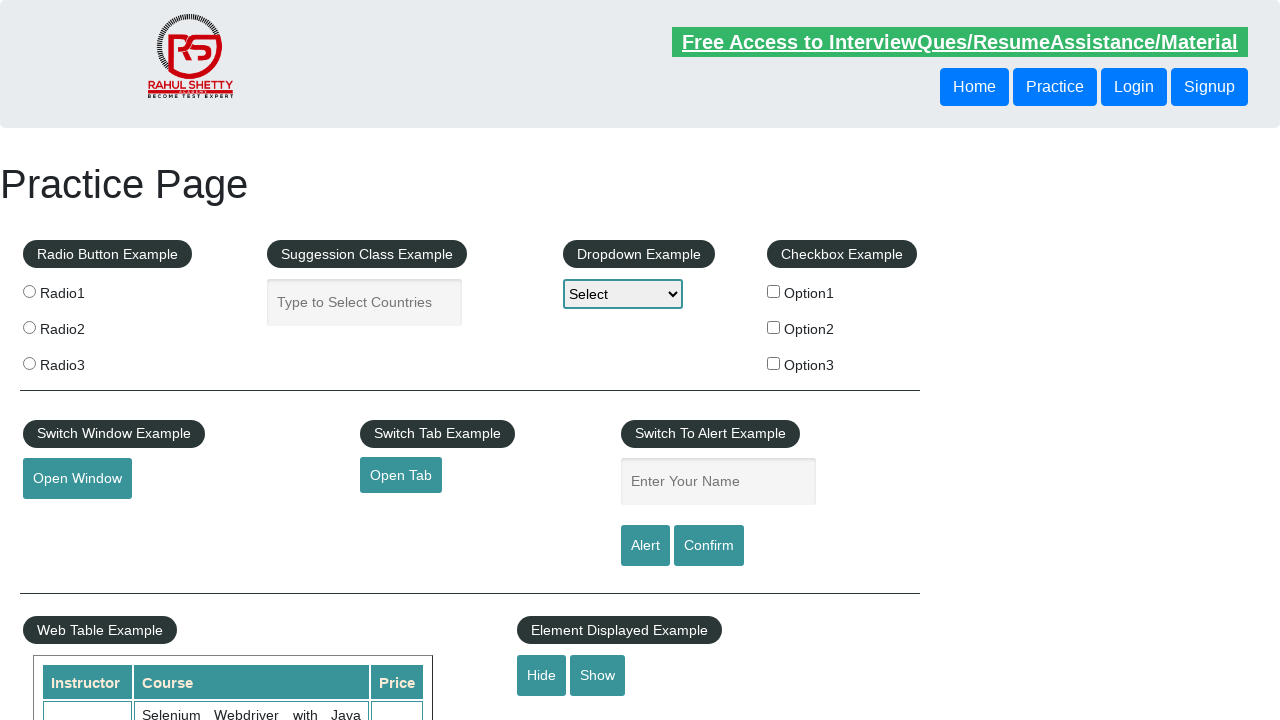

Verified displayed text is now hidden
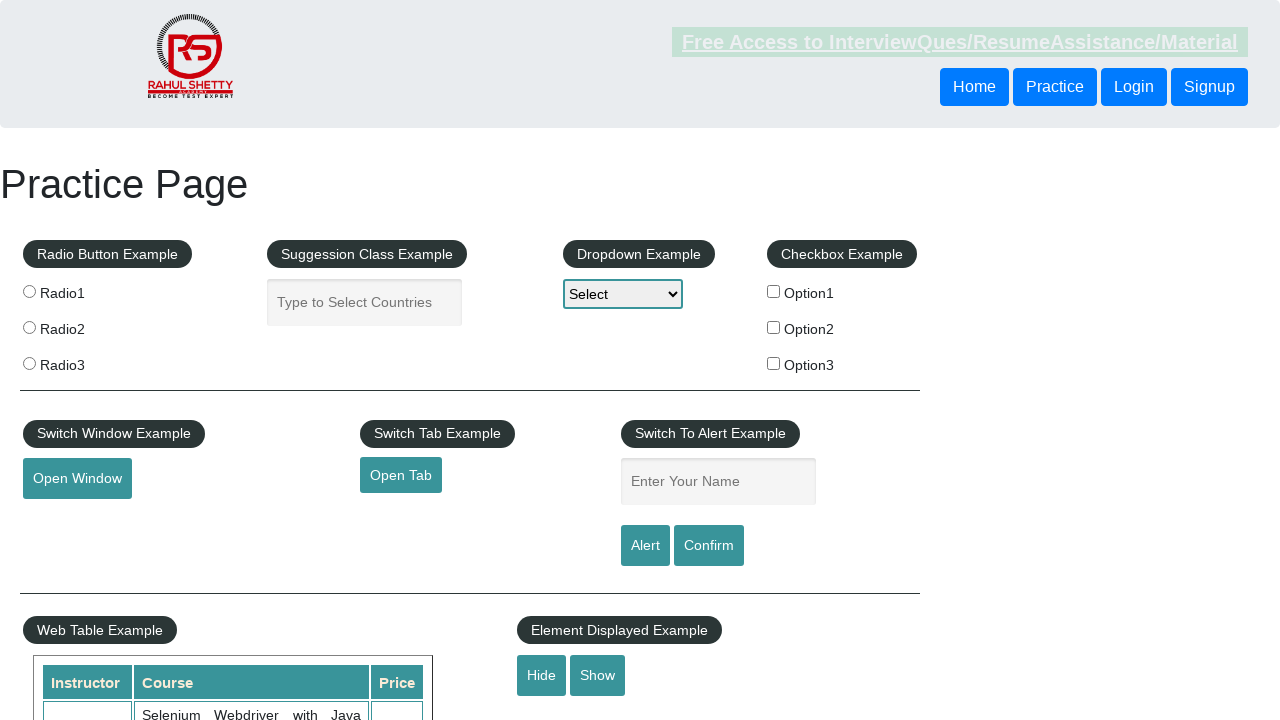

Set up dialog handler to accept popups
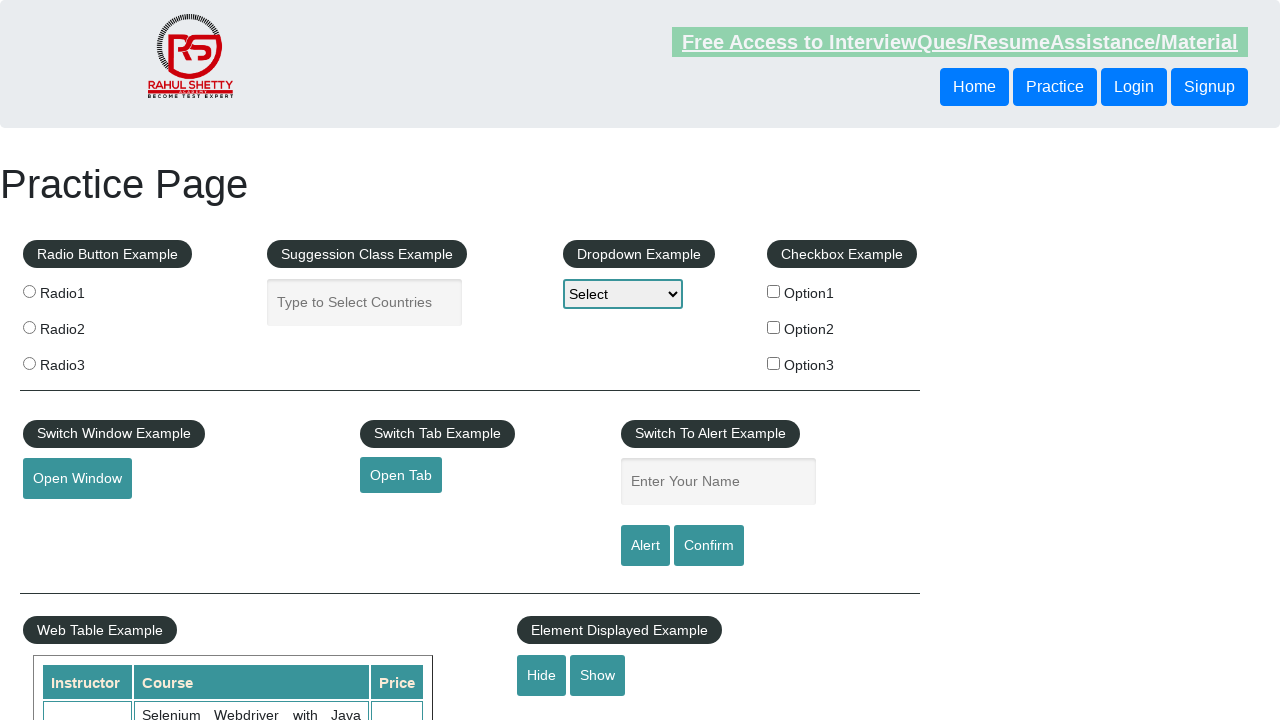

Clicked confirm button to trigger dialog popup at (709, 546) on #confirmbtn
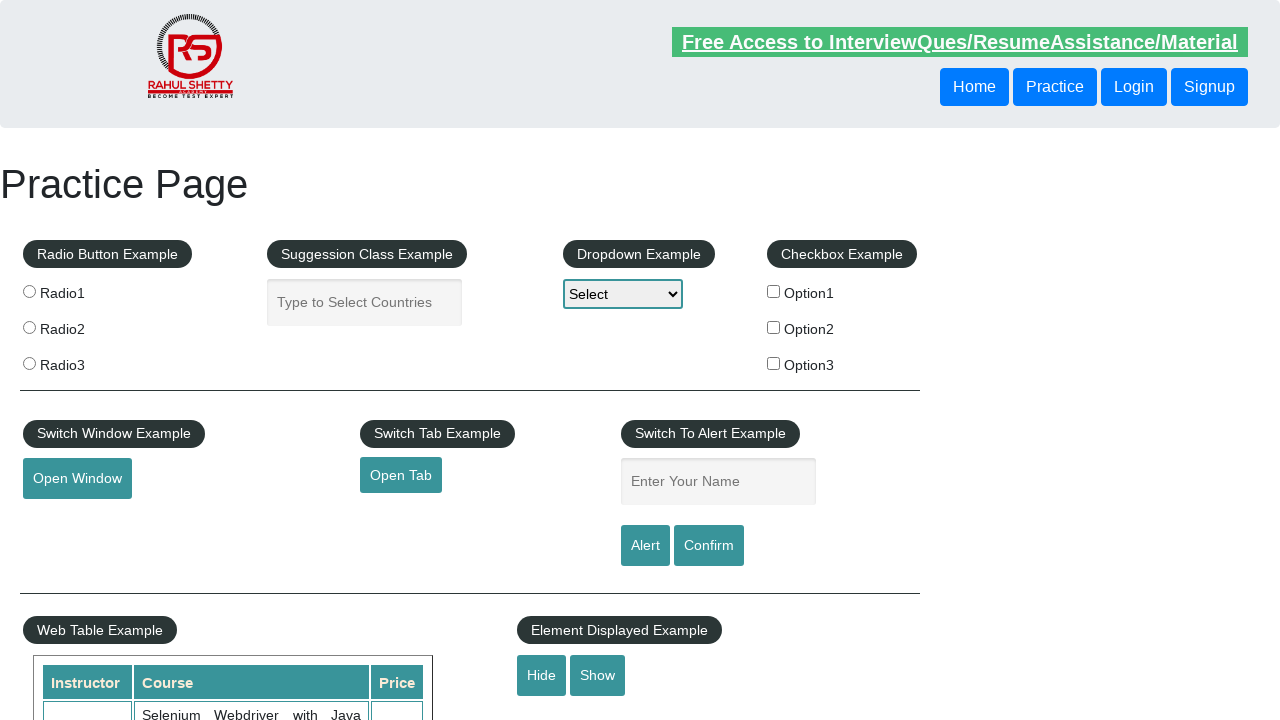

Hovered over mouse hover element at (83, 361) on #mousehover
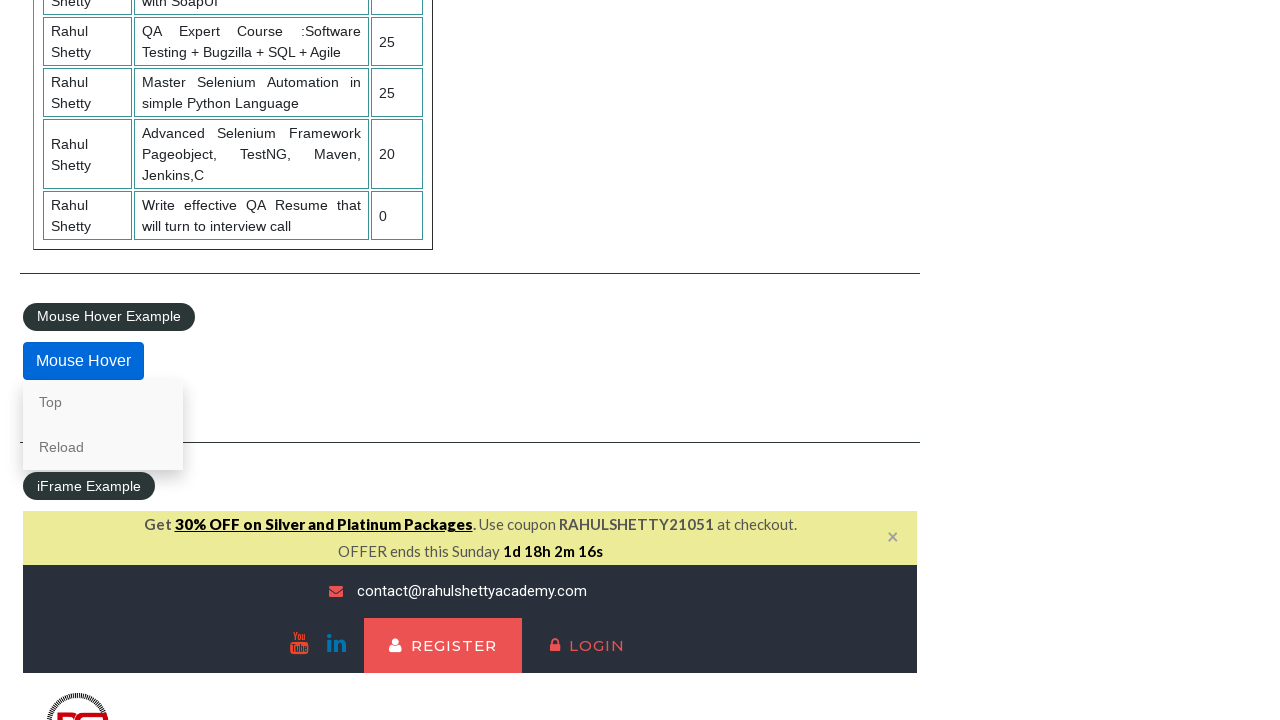

Located courses iframe
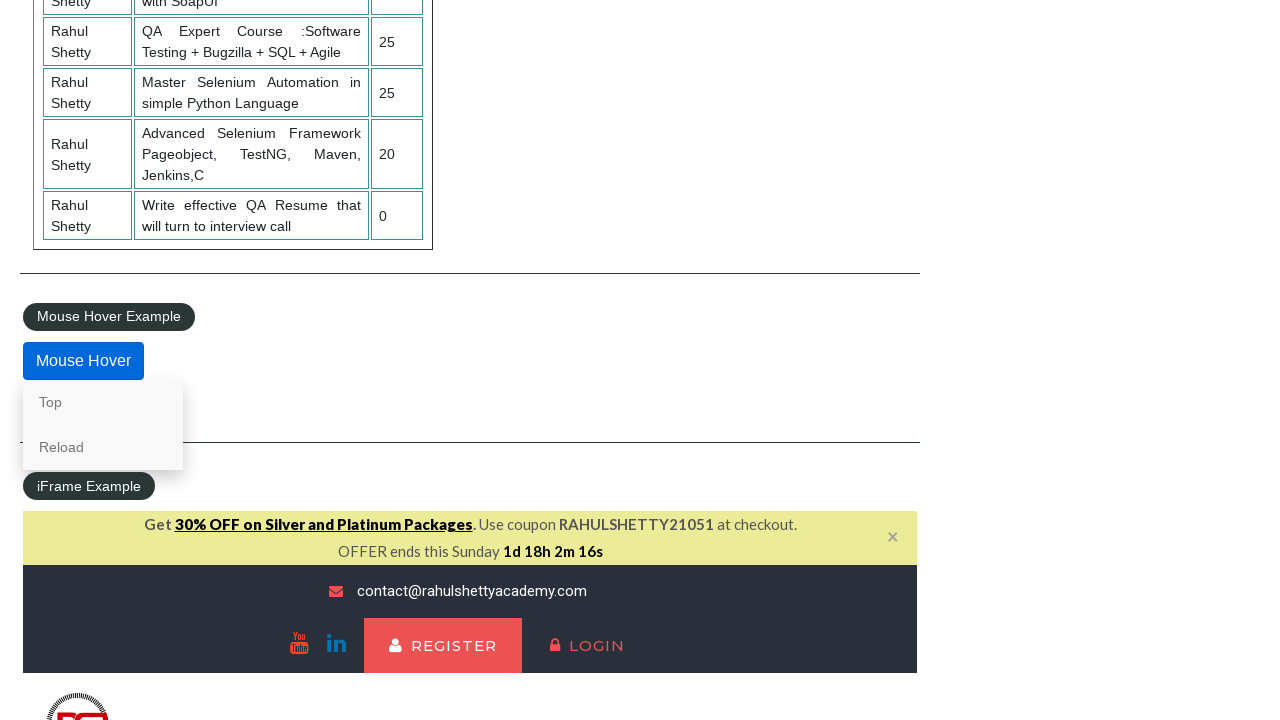

Clicked lifetime access link in iframe at (307, 360) on #courses-iframe >> internal:control=enter-frame >> li a[href*='lifetime-access']
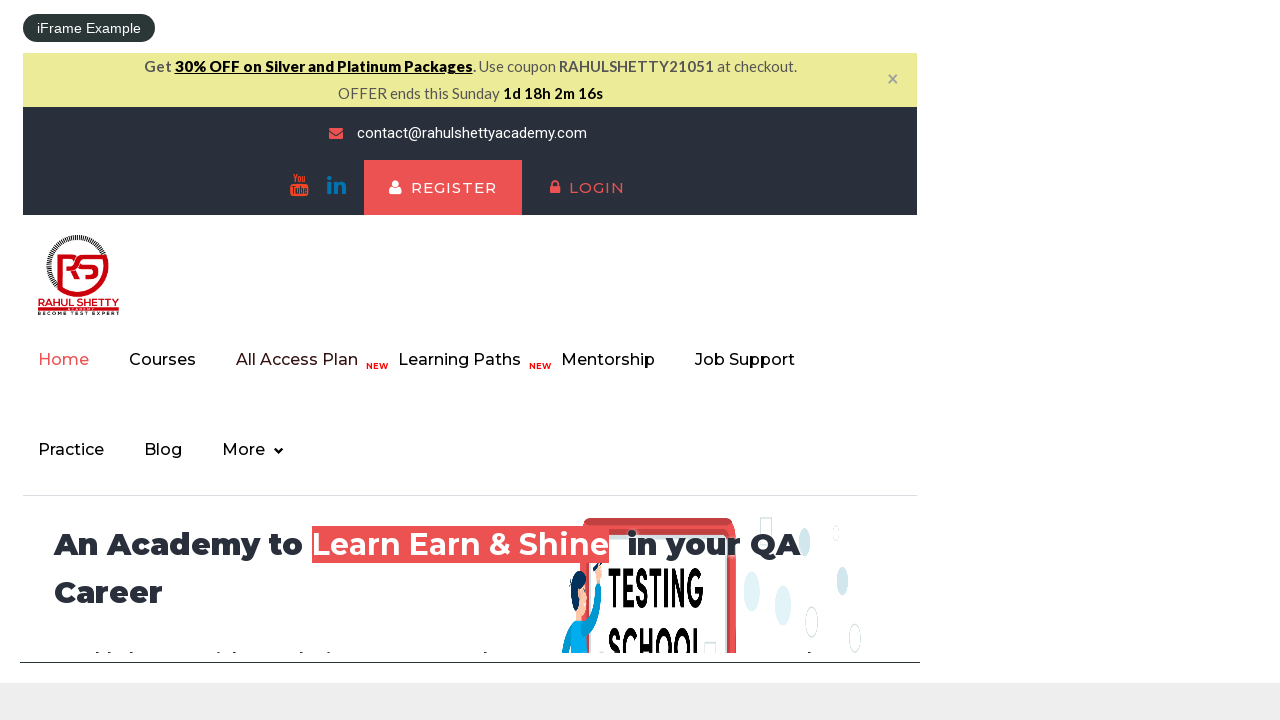

Retrieved text content from iframe: 'Join 13,522 Happy Subscibers!'
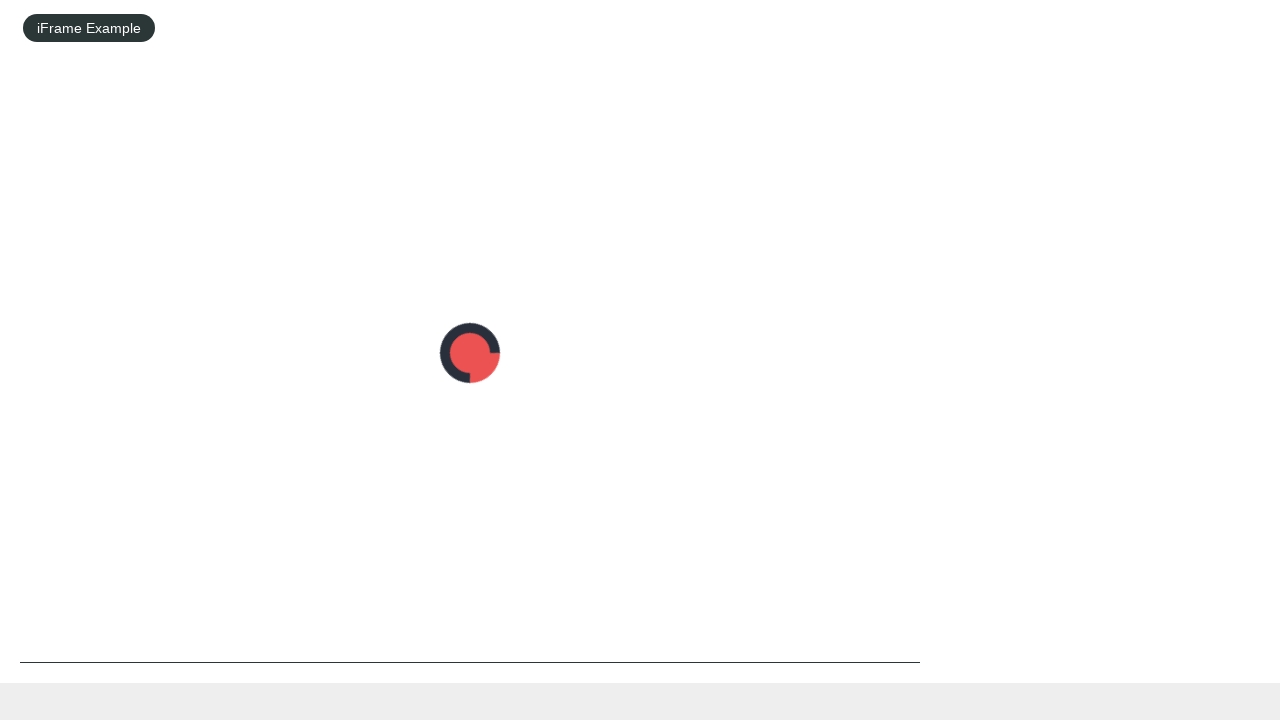

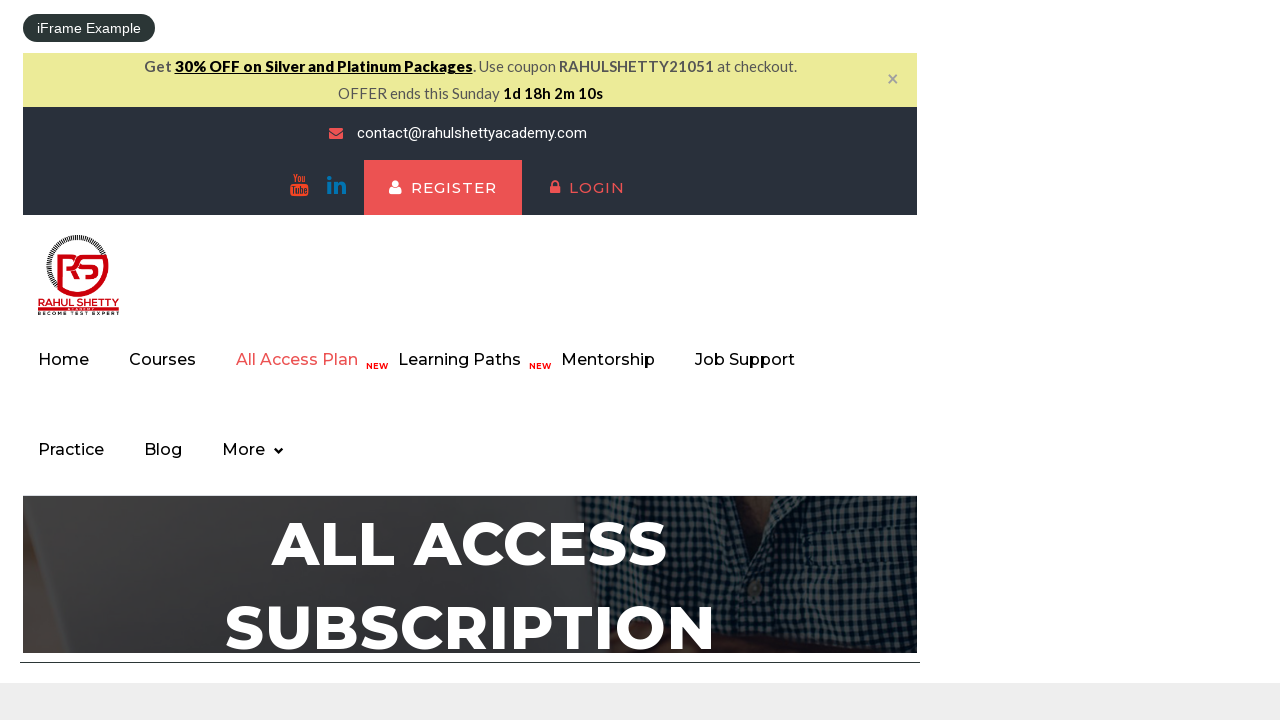